Navigates to W3Schools website and verifies the page loads successfully

Starting URL: https://www.w3schools.com/

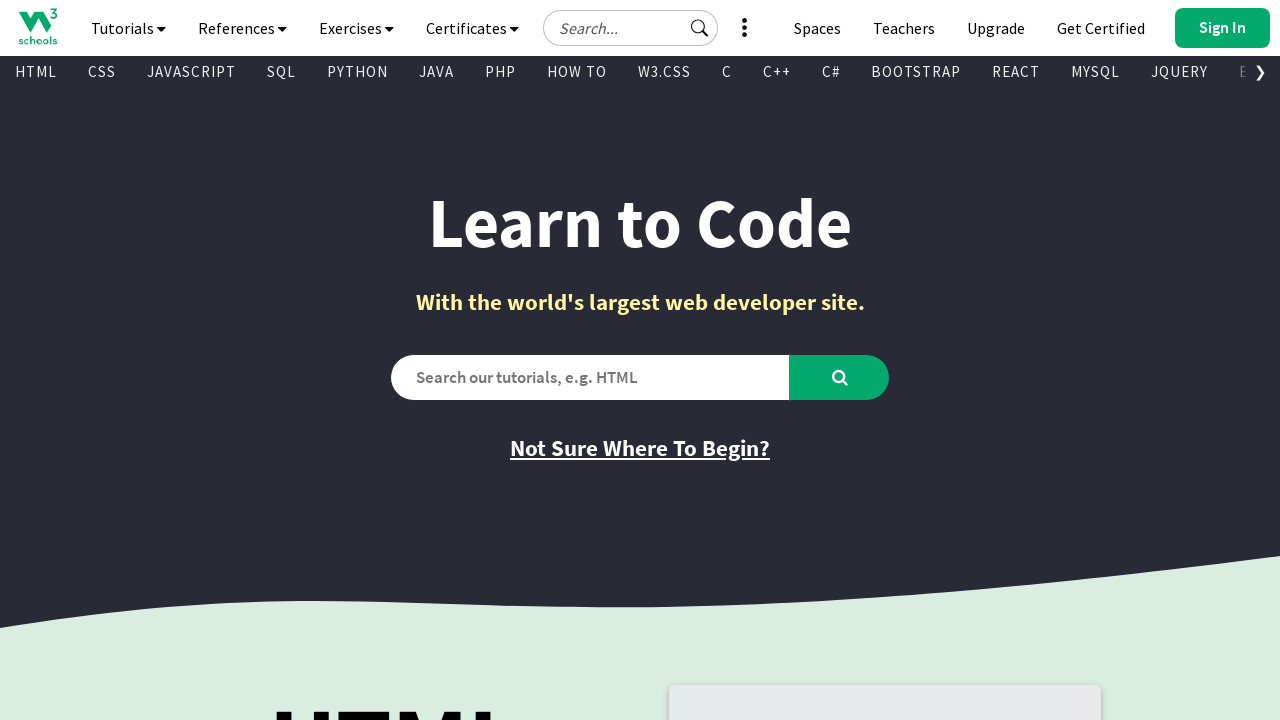

Navigated to W3Schools website
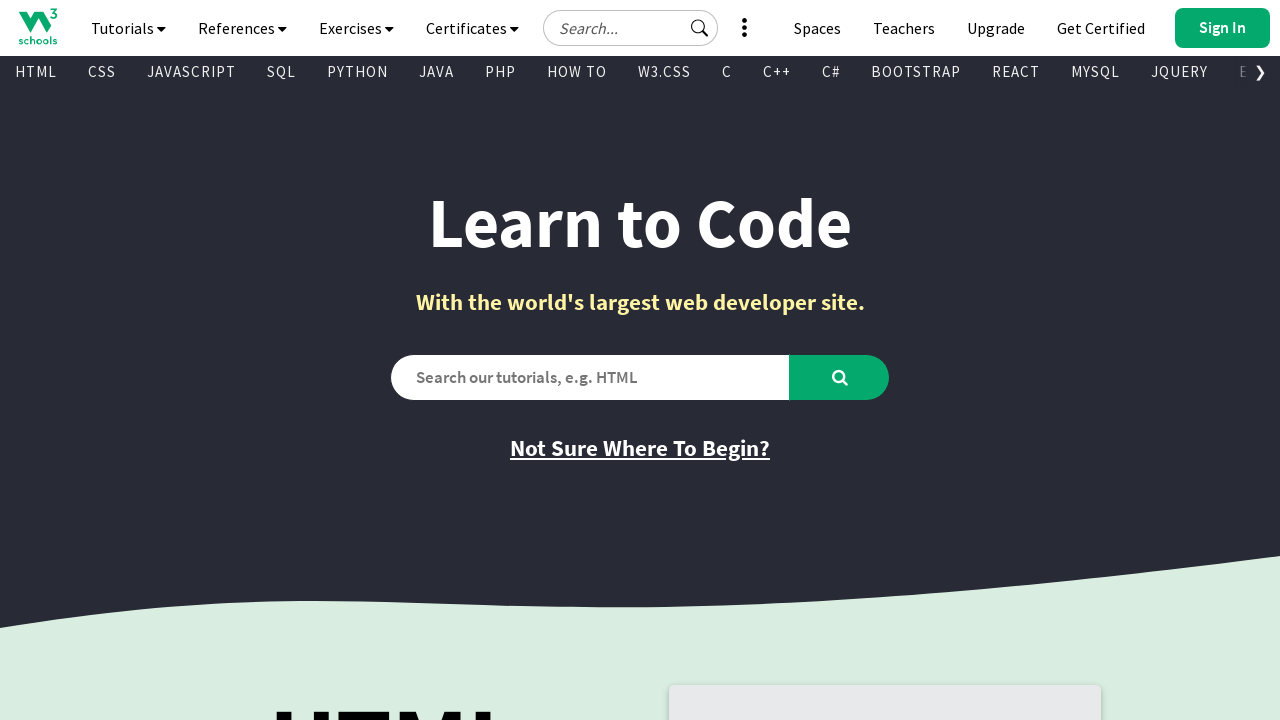

Page DOM content fully loaded
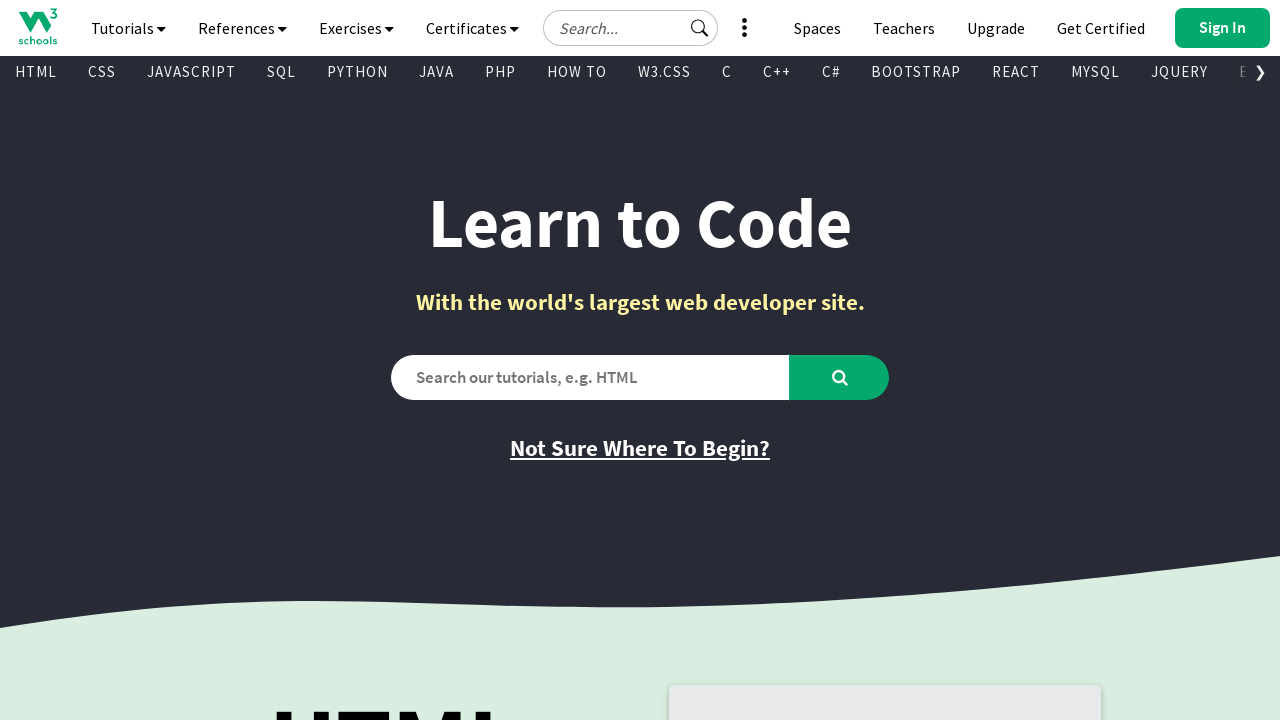

Verified page URL is correct
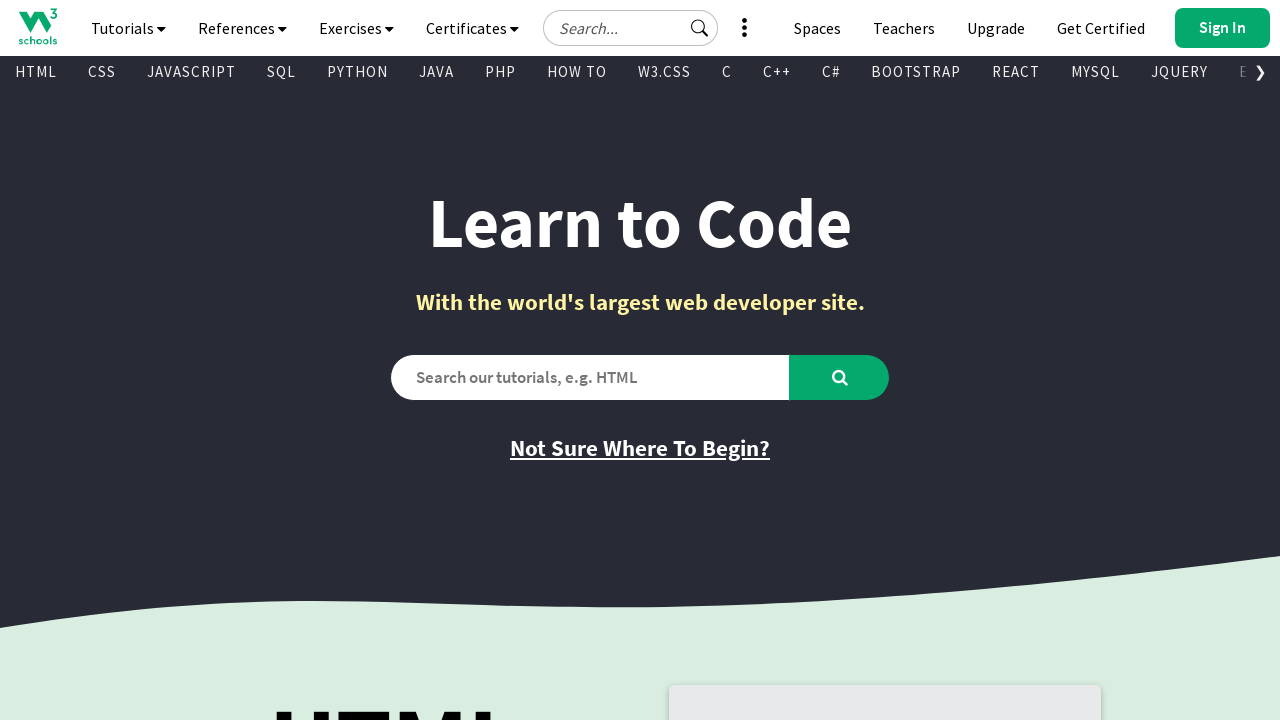

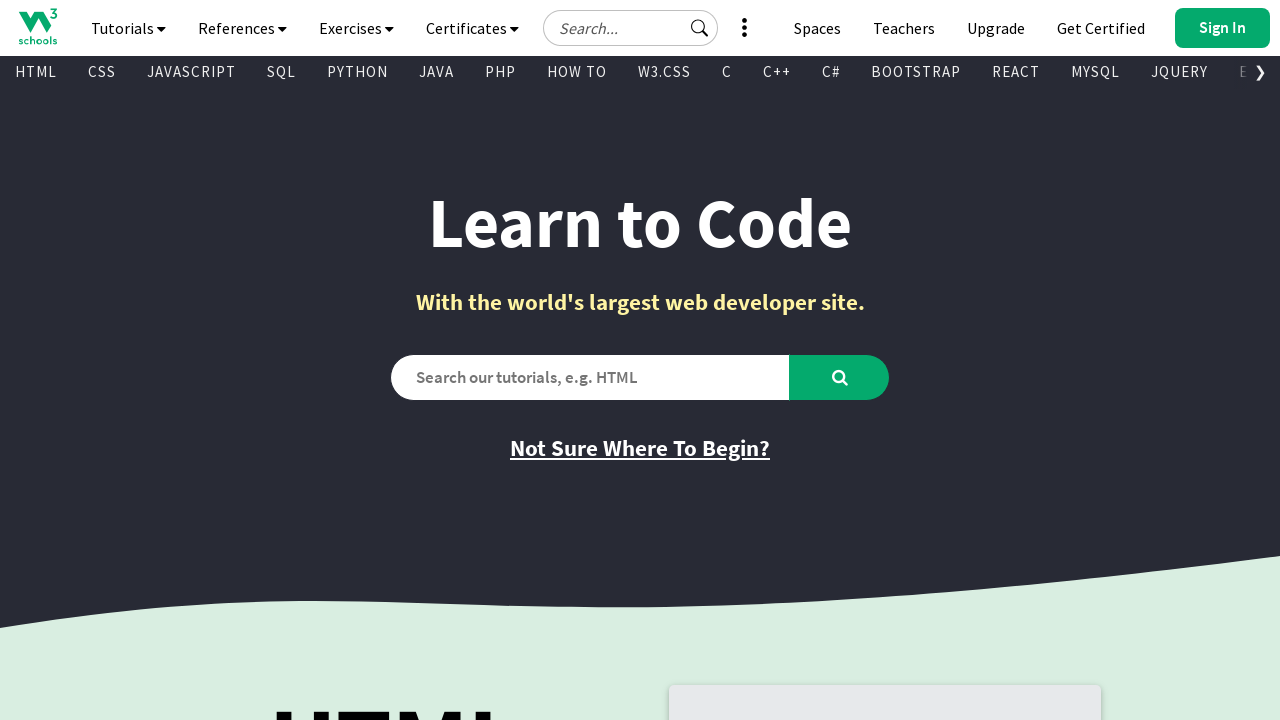